Tests checkbox functionality by clicking checkboxes and verifying their checked states

Starting URL: https://the-internet.herokuapp.com/

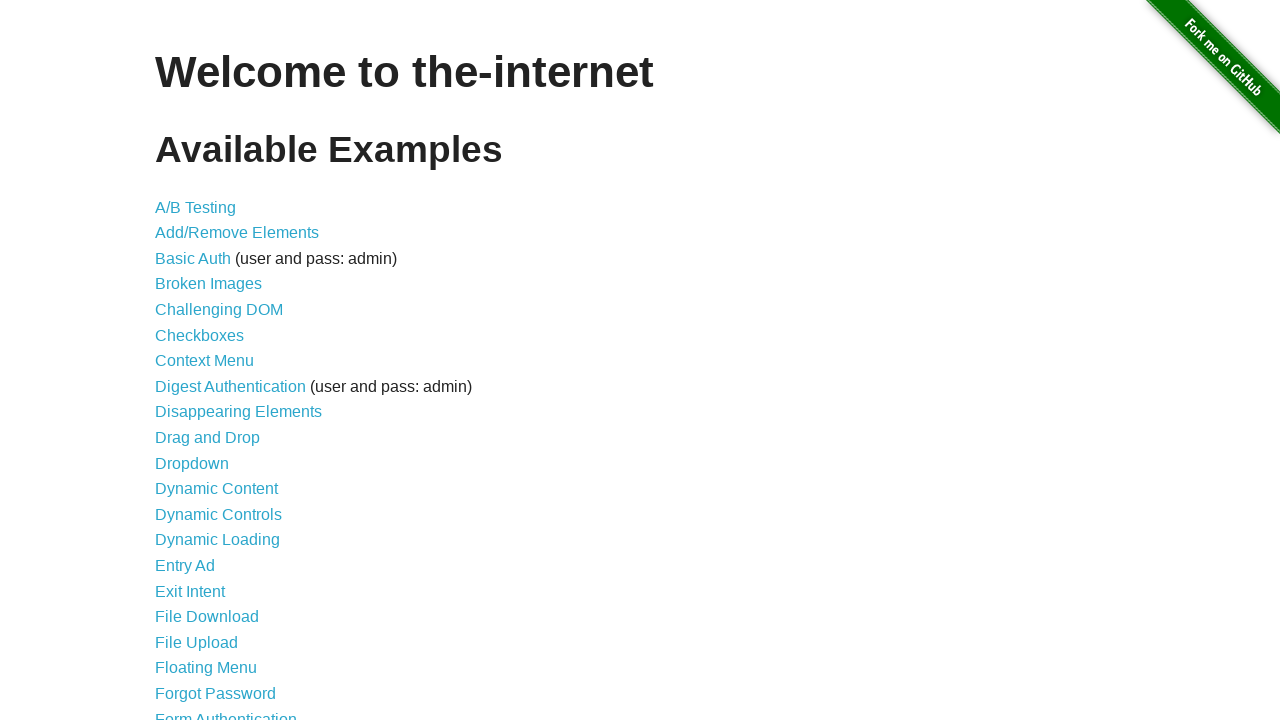

Clicked link to navigate to checkboxes page at (200, 335) on a[href='/checkboxes']
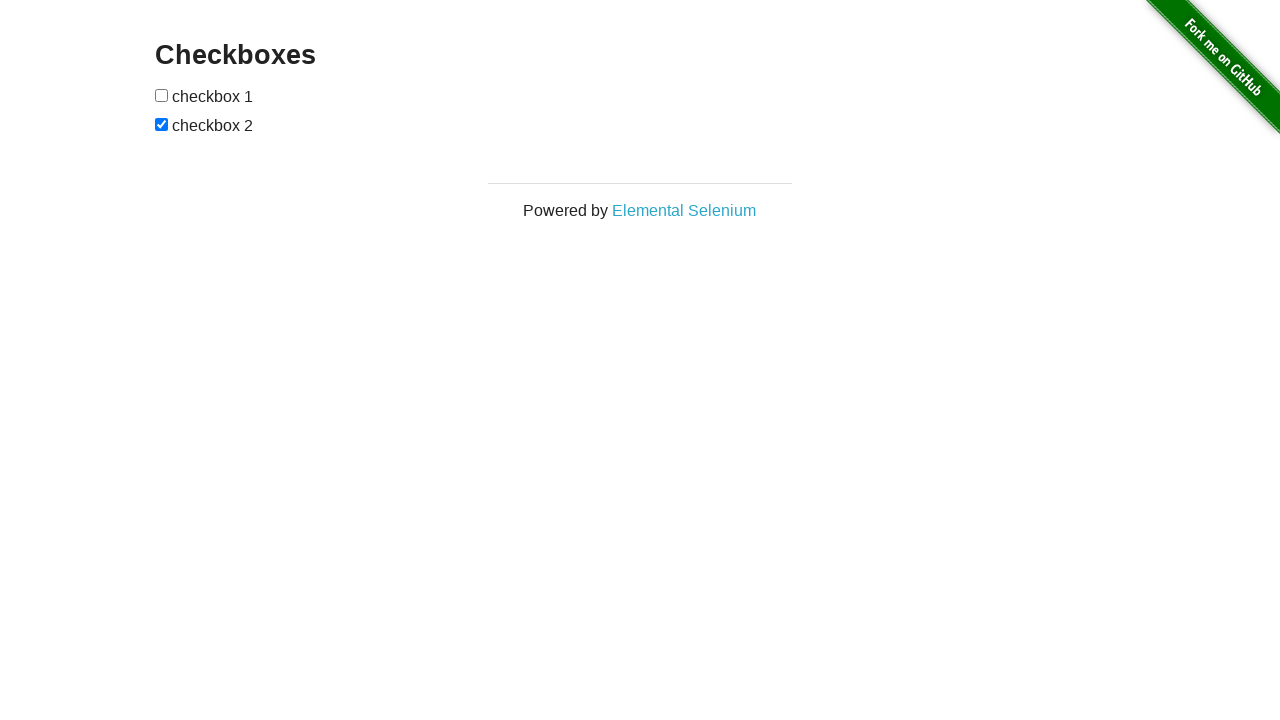

Located first checkbox element
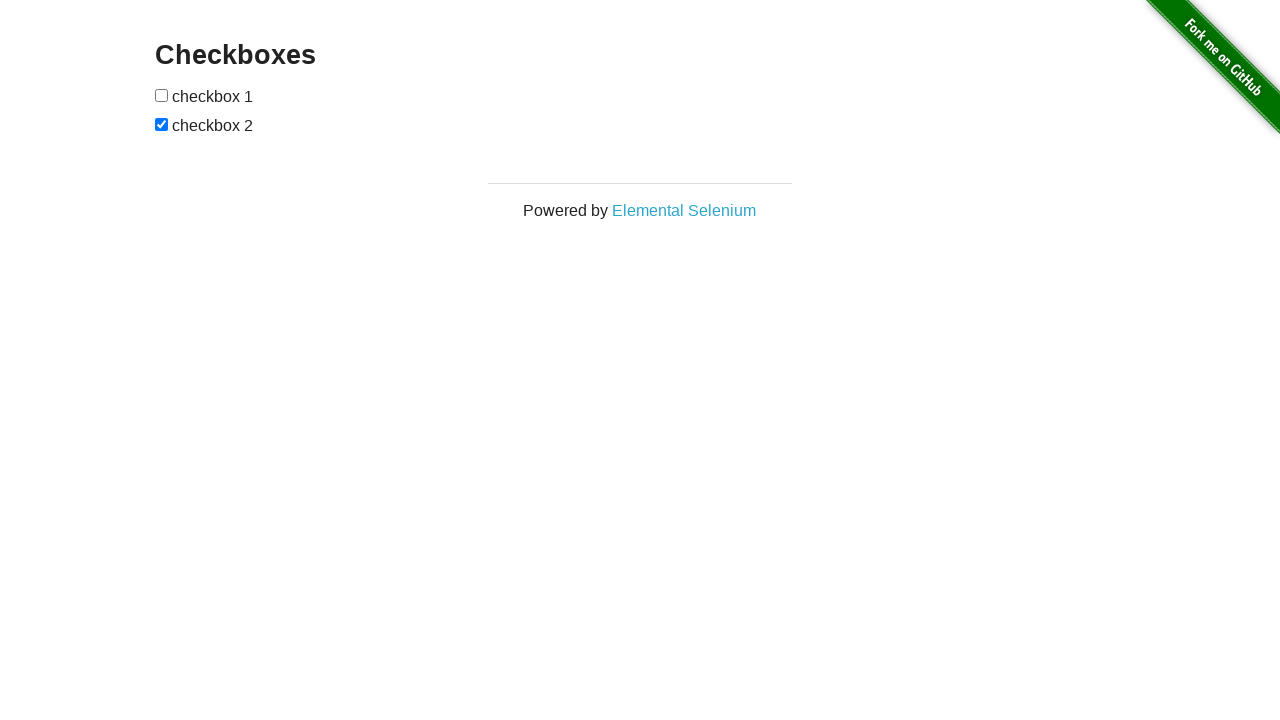

Clicked first checkbox at (162, 95) on form > input >> nth=0
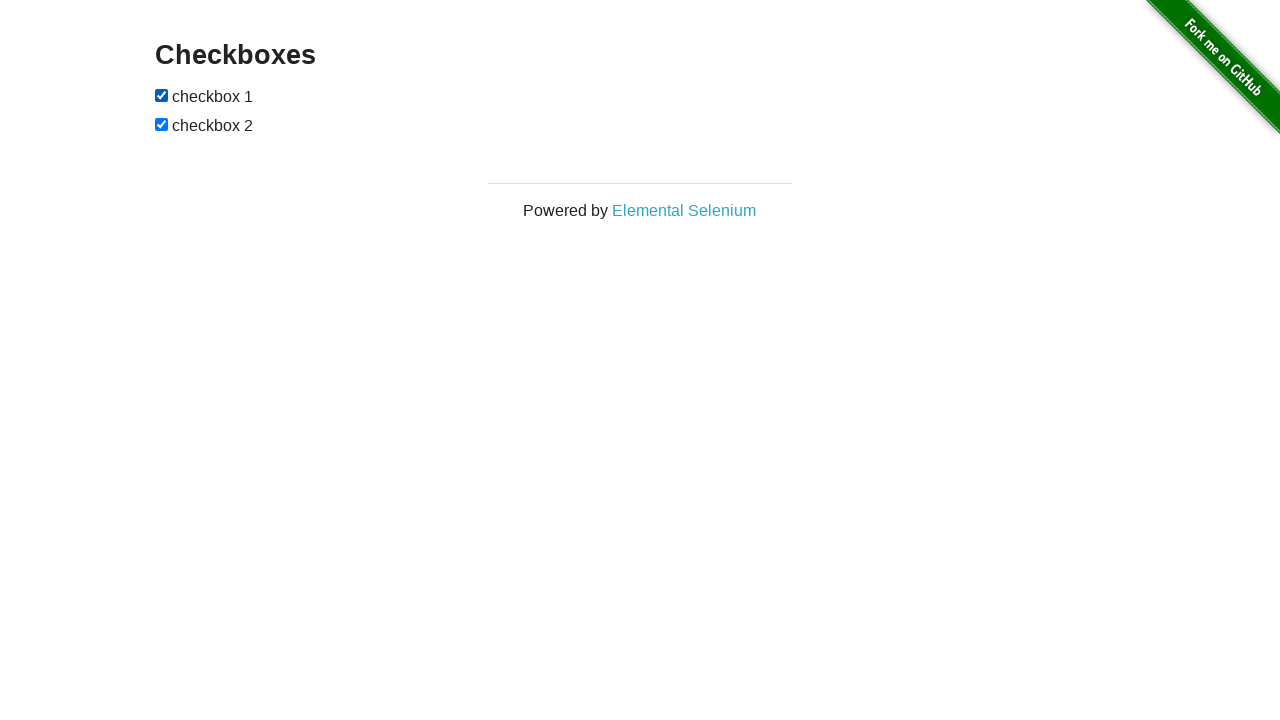

Located second checkbox element
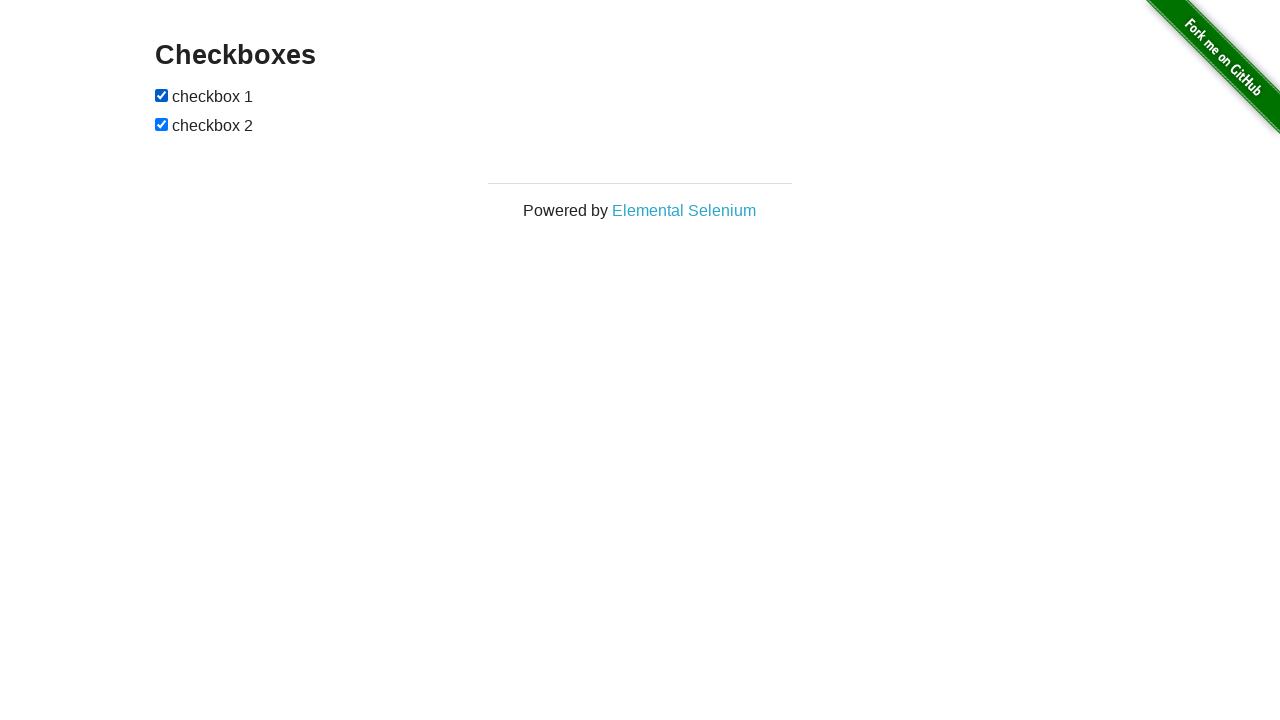

Clicked second checkbox at (162, 124) on form > input >> nth=1
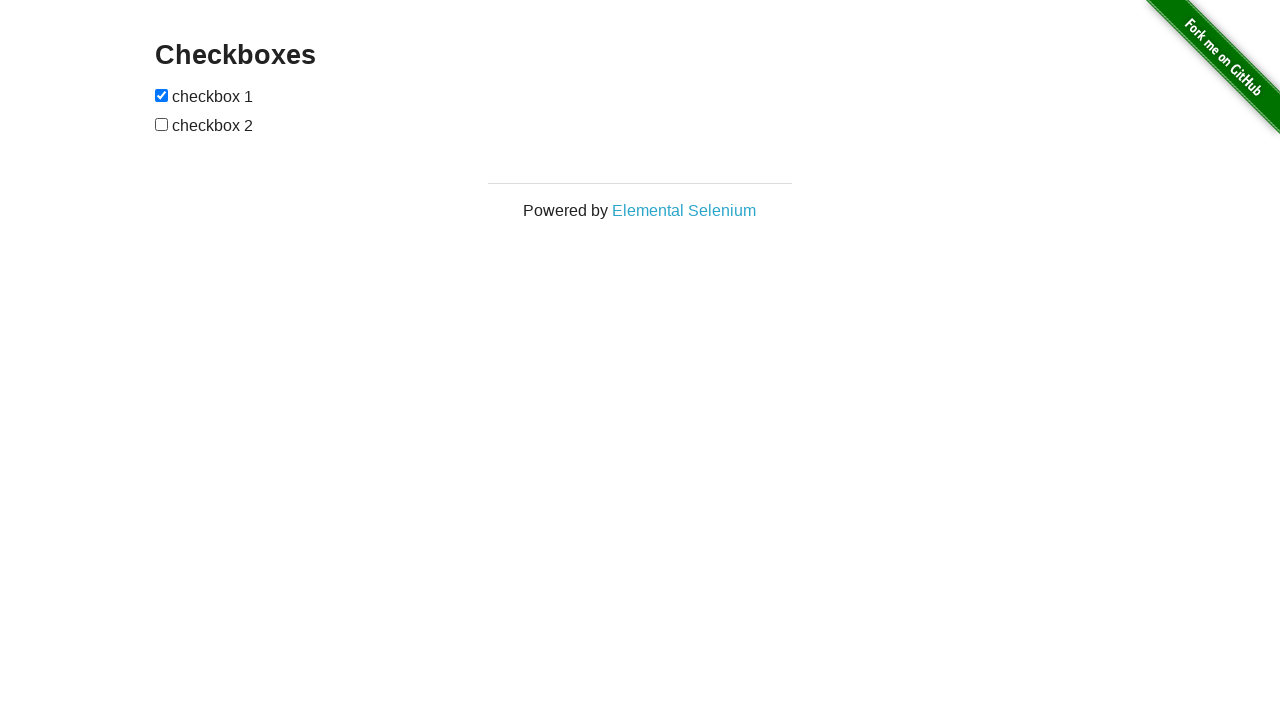

Verified first checkbox is checked
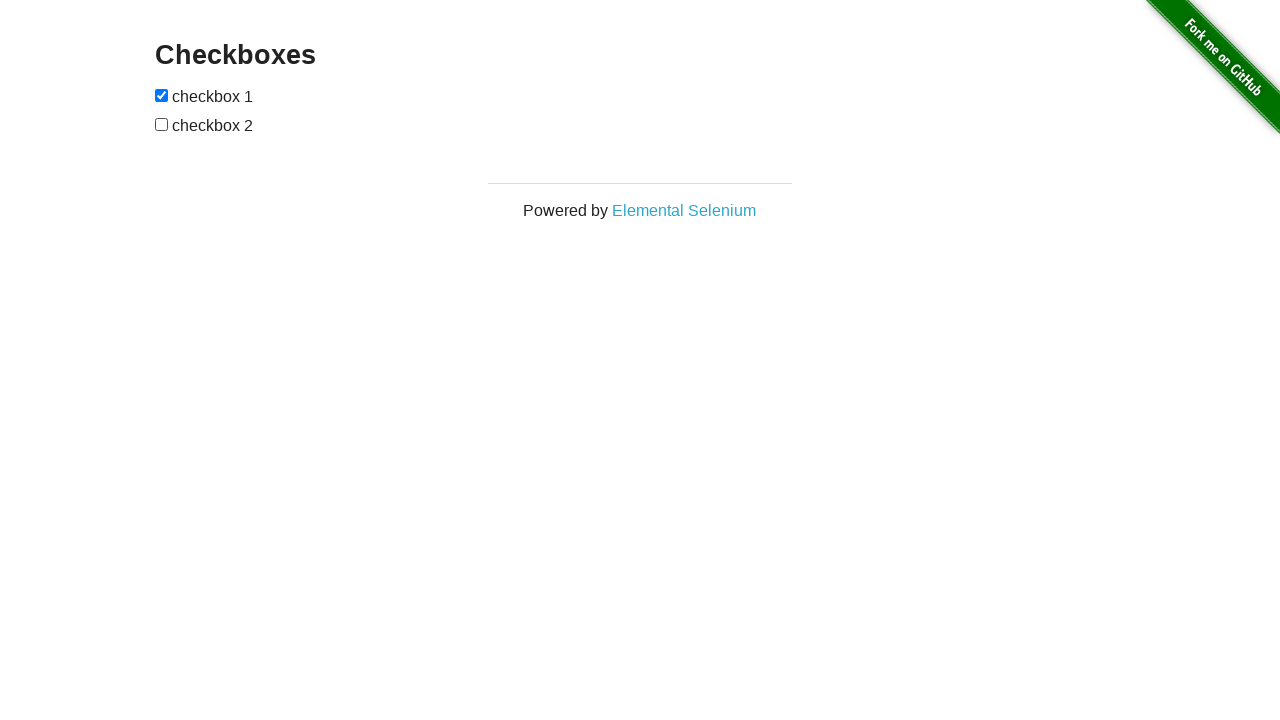

Verified second checkbox is not checked
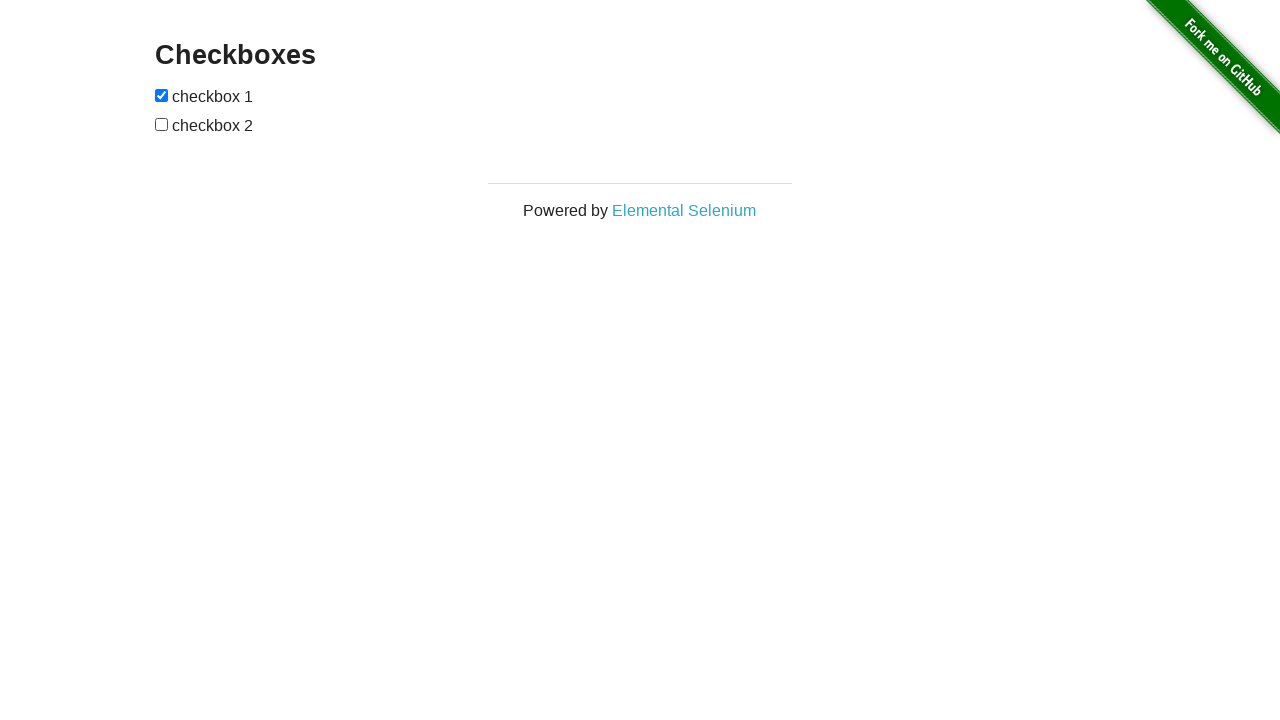

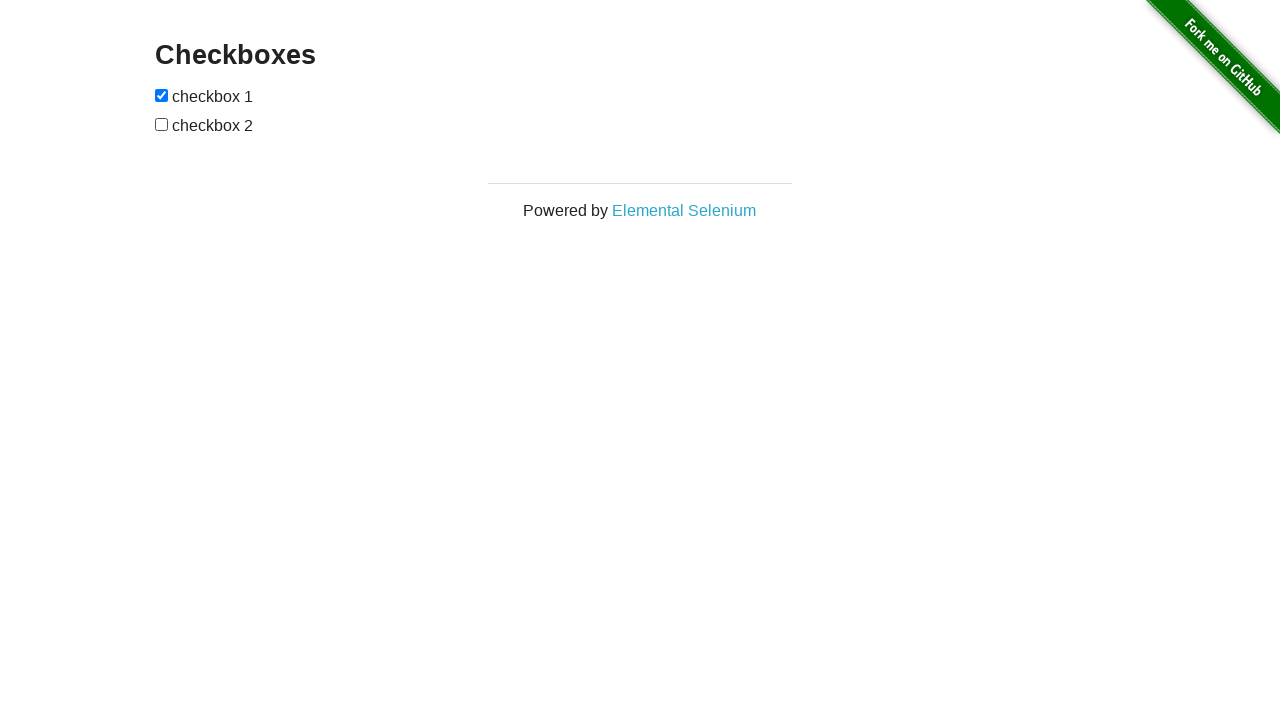